Tests login with empty credentials and verifies error message is displayed

Starting URL: https://the-internet.herokuapp.com/

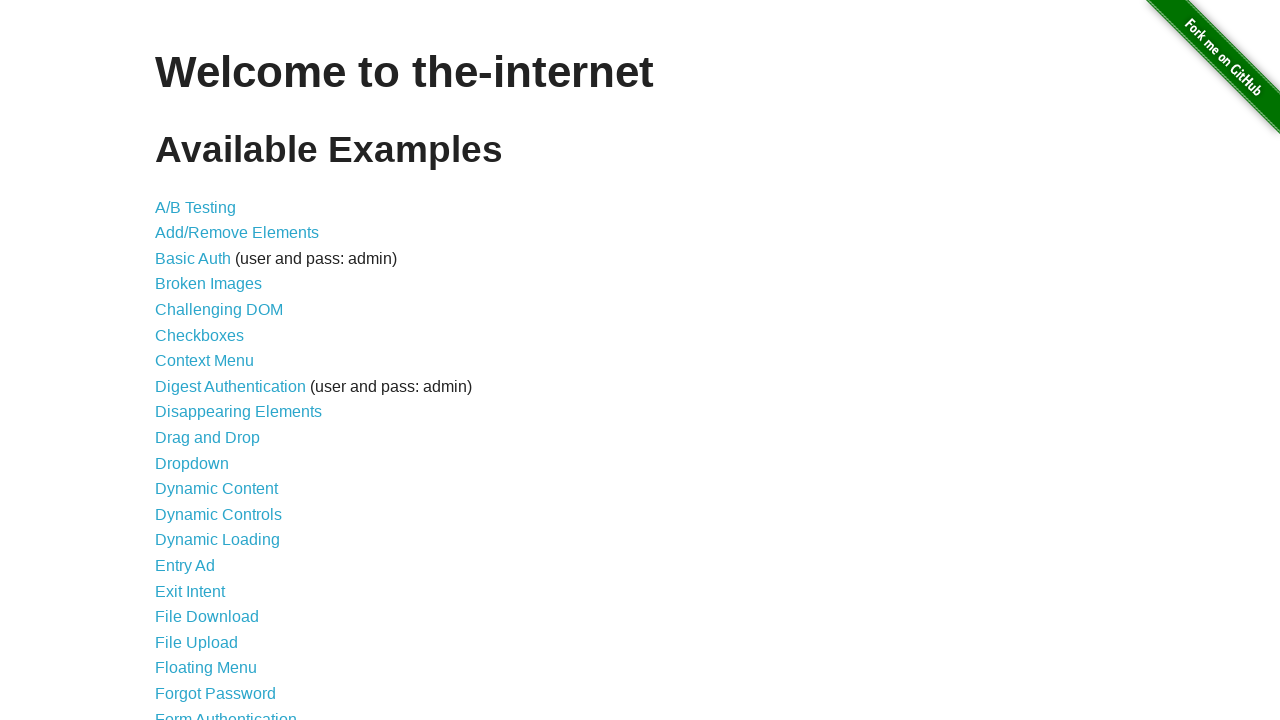

Clicked on authentication page link at (226, 712) on xpath=/html/body/div[2]/div/ul/li[21]/a
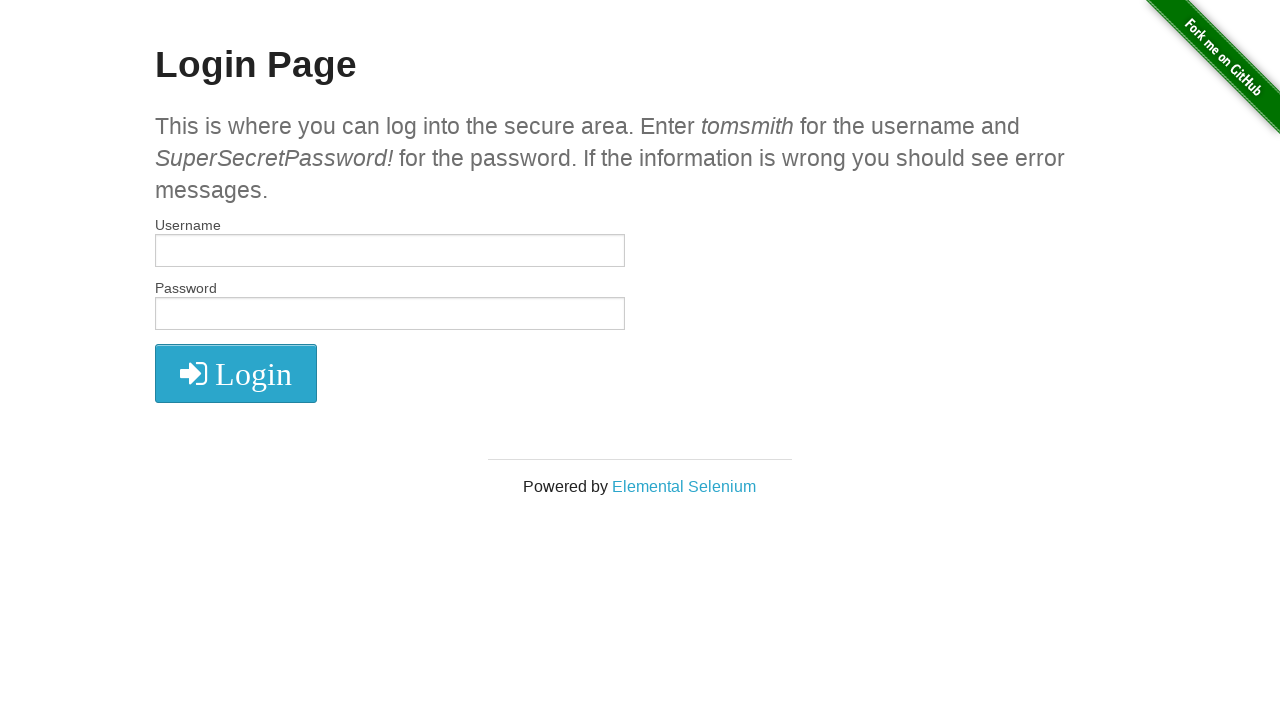

Clicked login button with empty credentials at (236, 373) on xpath=//*[@id='login']/button
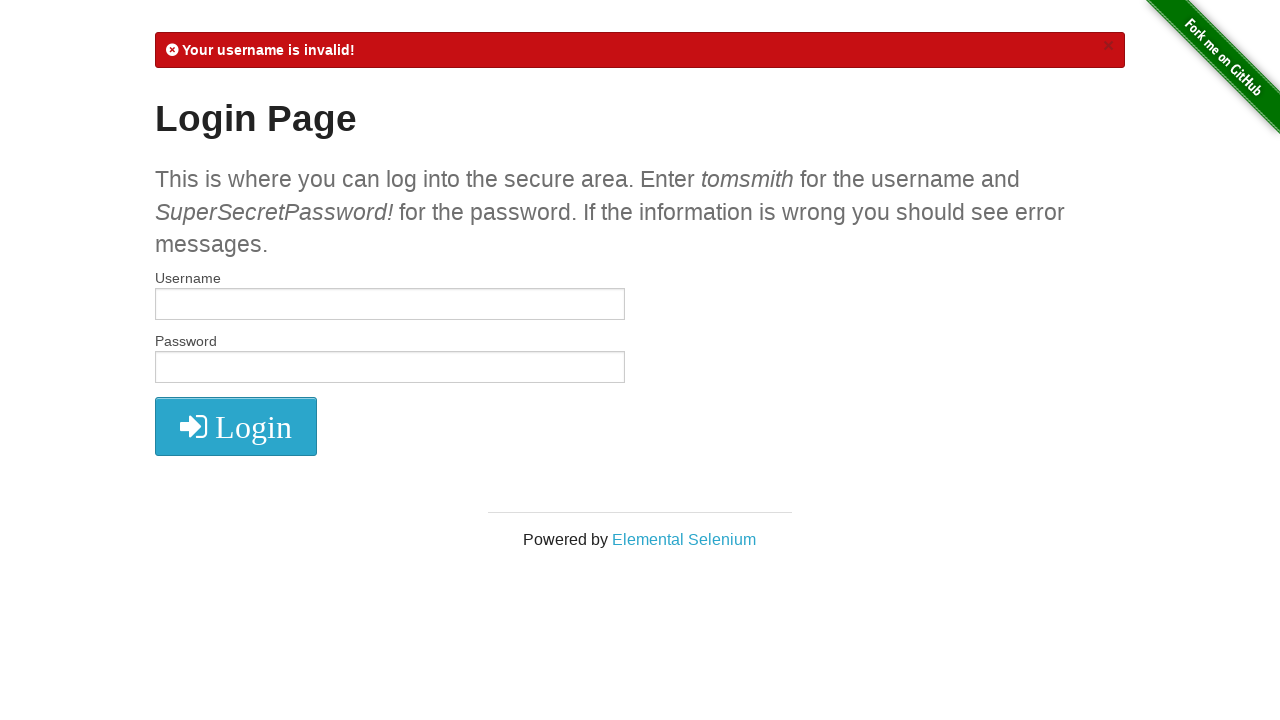

Located error message element
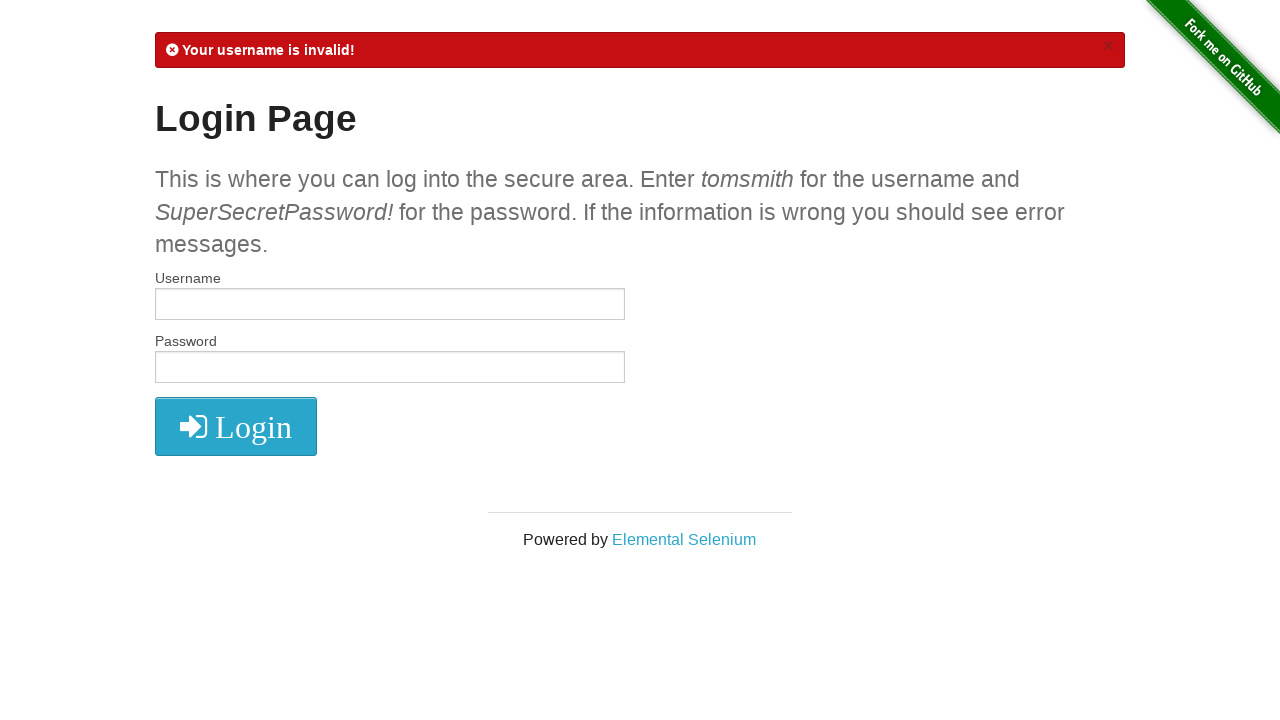

Verified error message is displayed
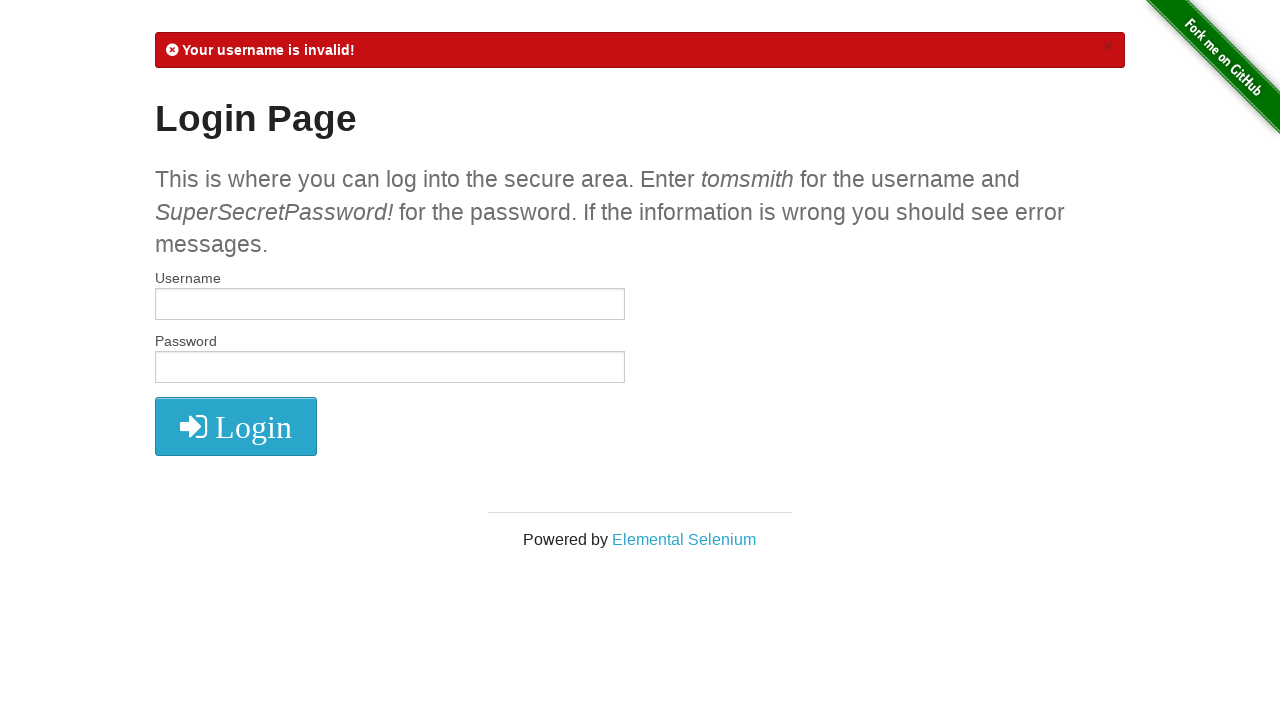

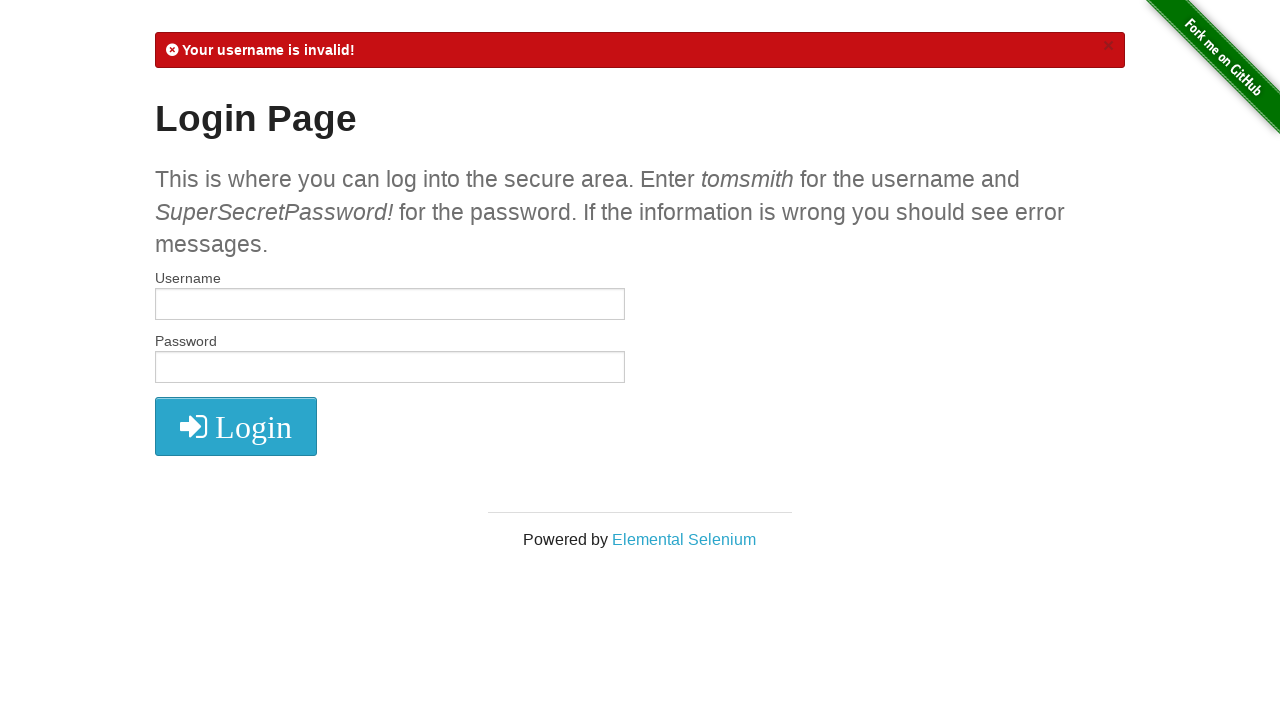